Tests accepting a JavaScript alert by clicking a button inside an iframe and accepting the alert dialog

Starting URL: https://www.w3schools.com/jsref/tryit.asp?filename=tryjsref_alert

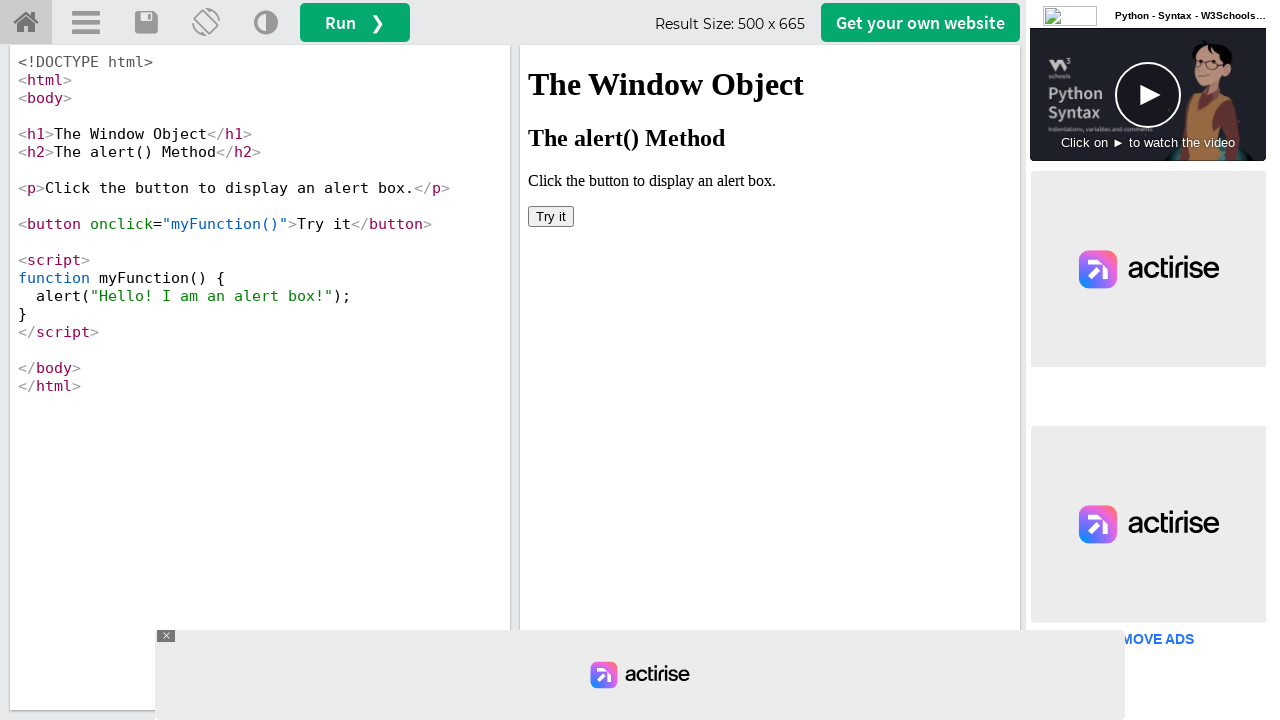

Switched to iframe containing the demo
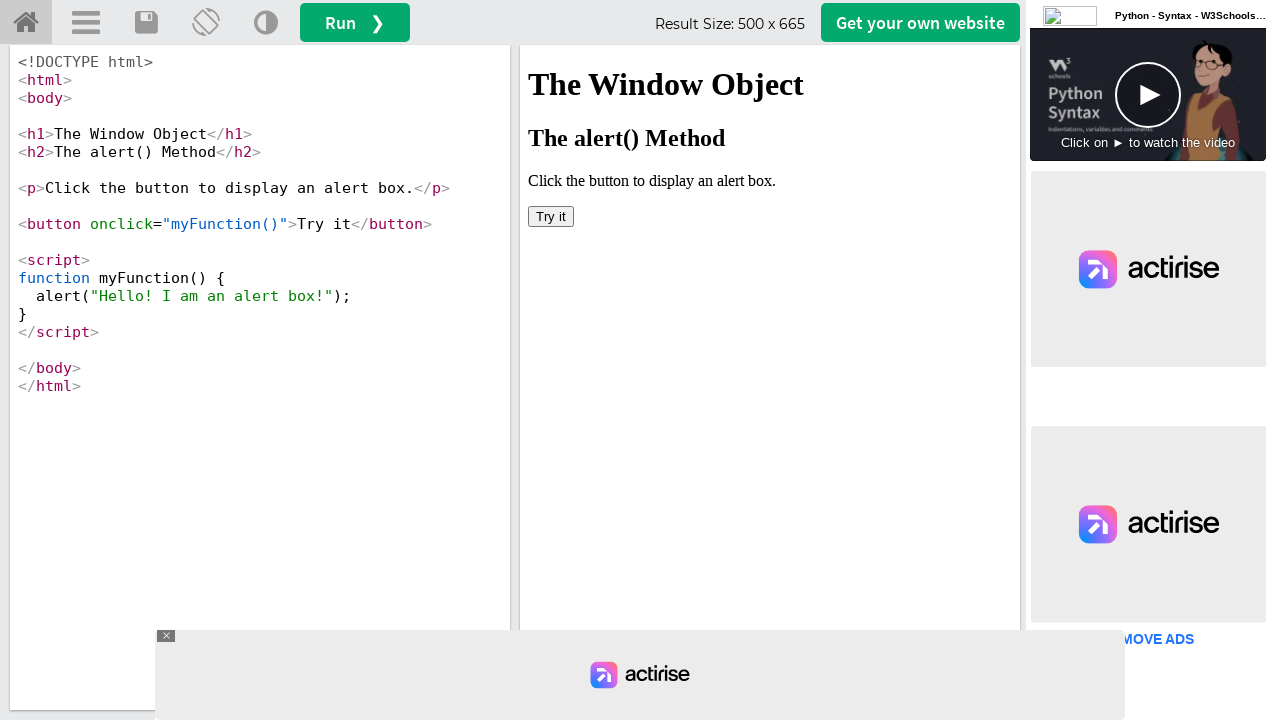

Clicked 'Try it' button to trigger the alert at (551, 216) on button:has-text('Try it')
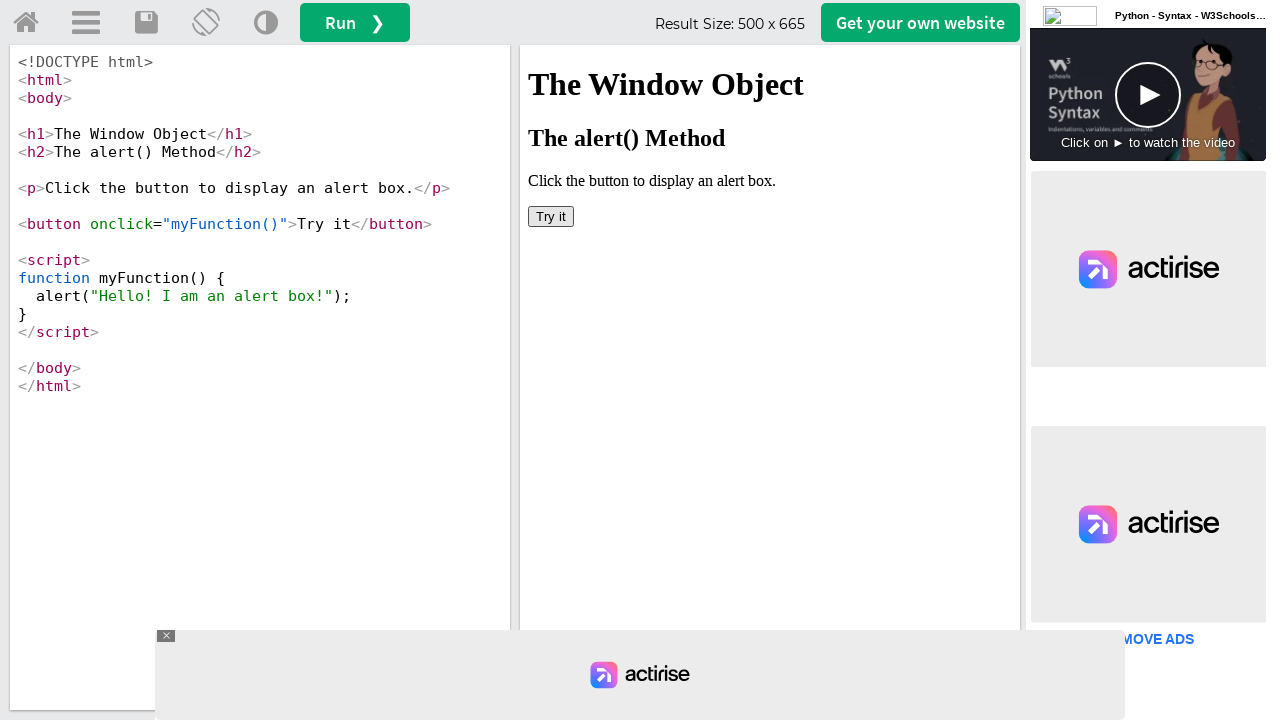

Accepted the JavaScript alert dialog
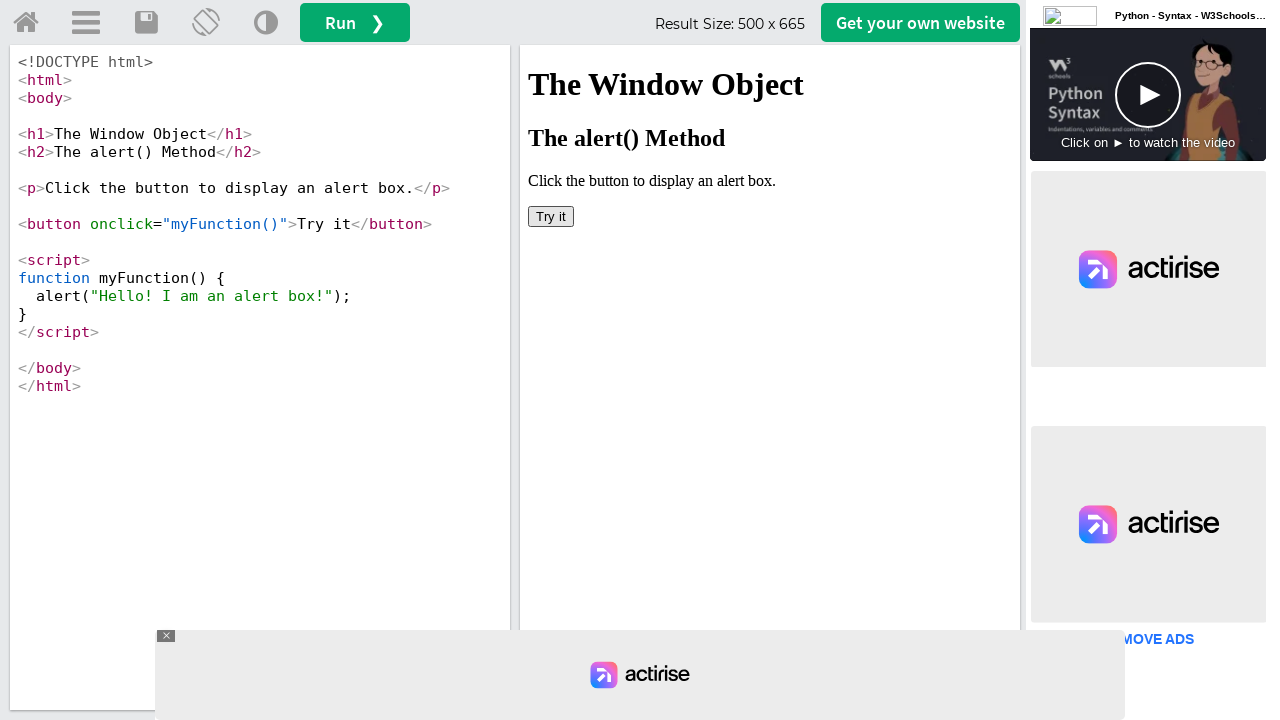

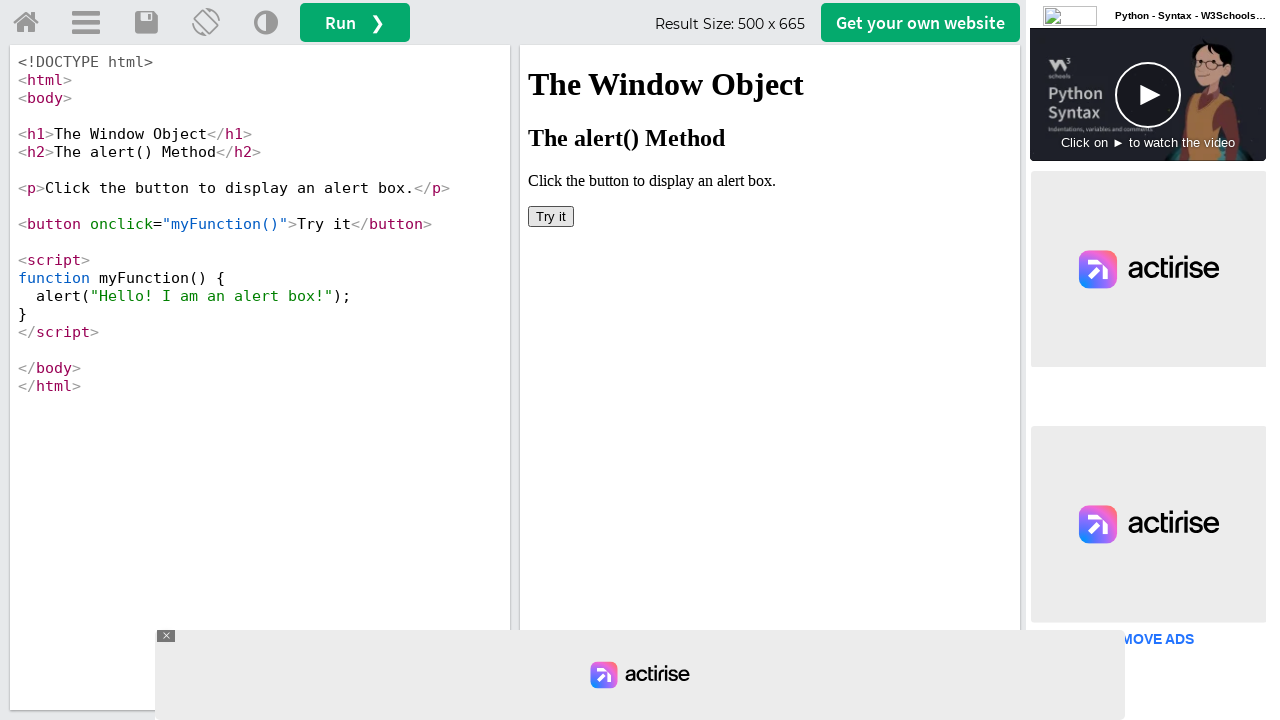